Tests marking all todo items as completed using the toggle-all checkbox

Starting URL: https://demo.playwright.dev/todomvc

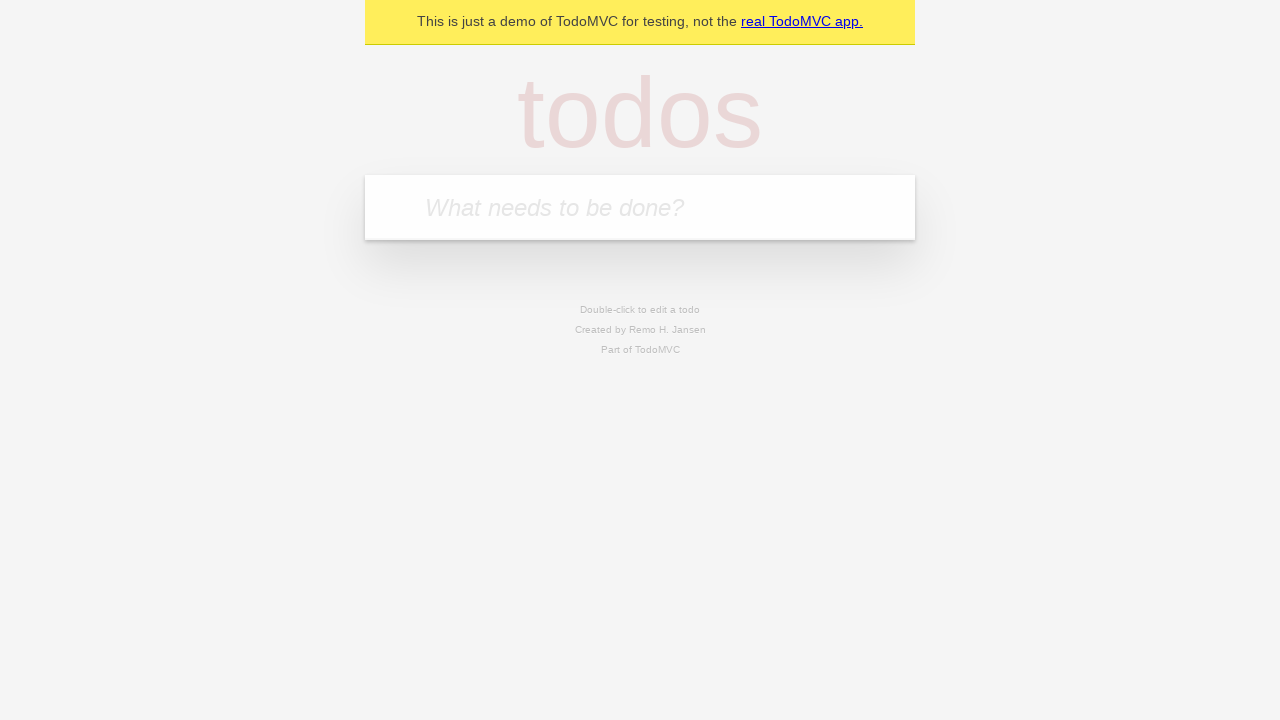

Filled todo input with 'buy some cheese' on internal:attr=[placeholder="What needs to be done?"i]
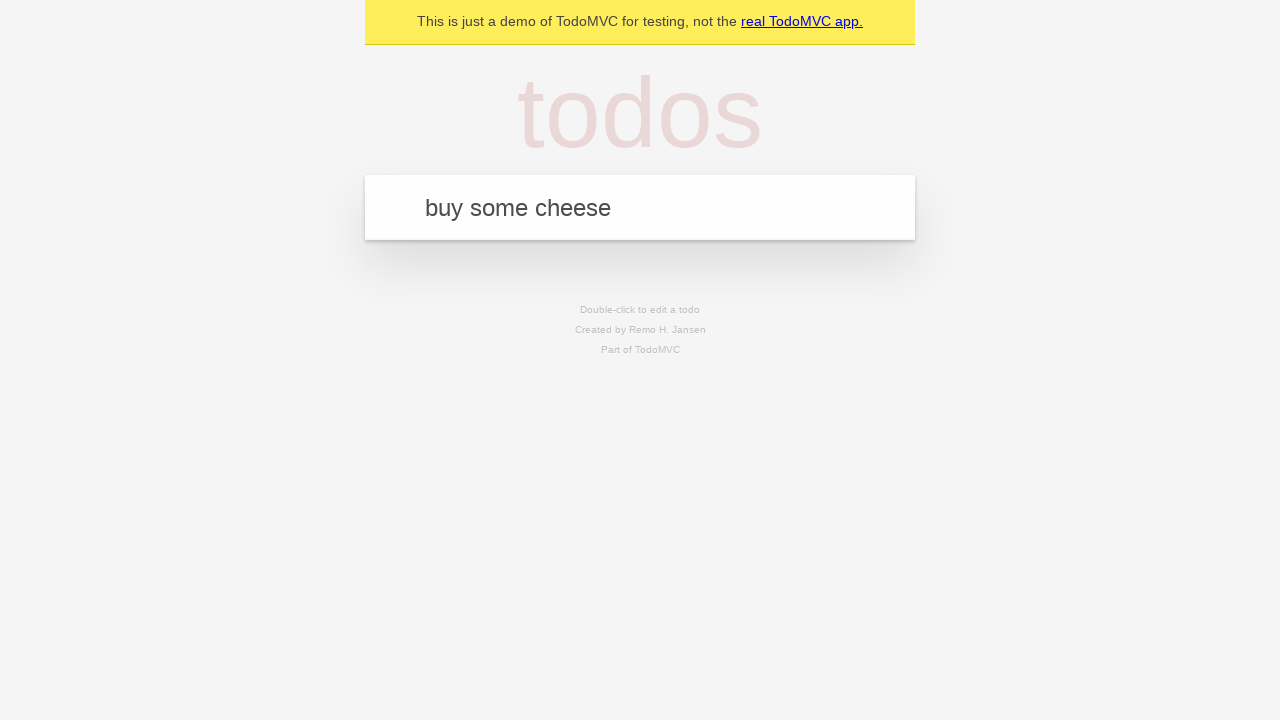

Pressed Enter to create first todo on internal:attr=[placeholder="What needs to be done?"i]
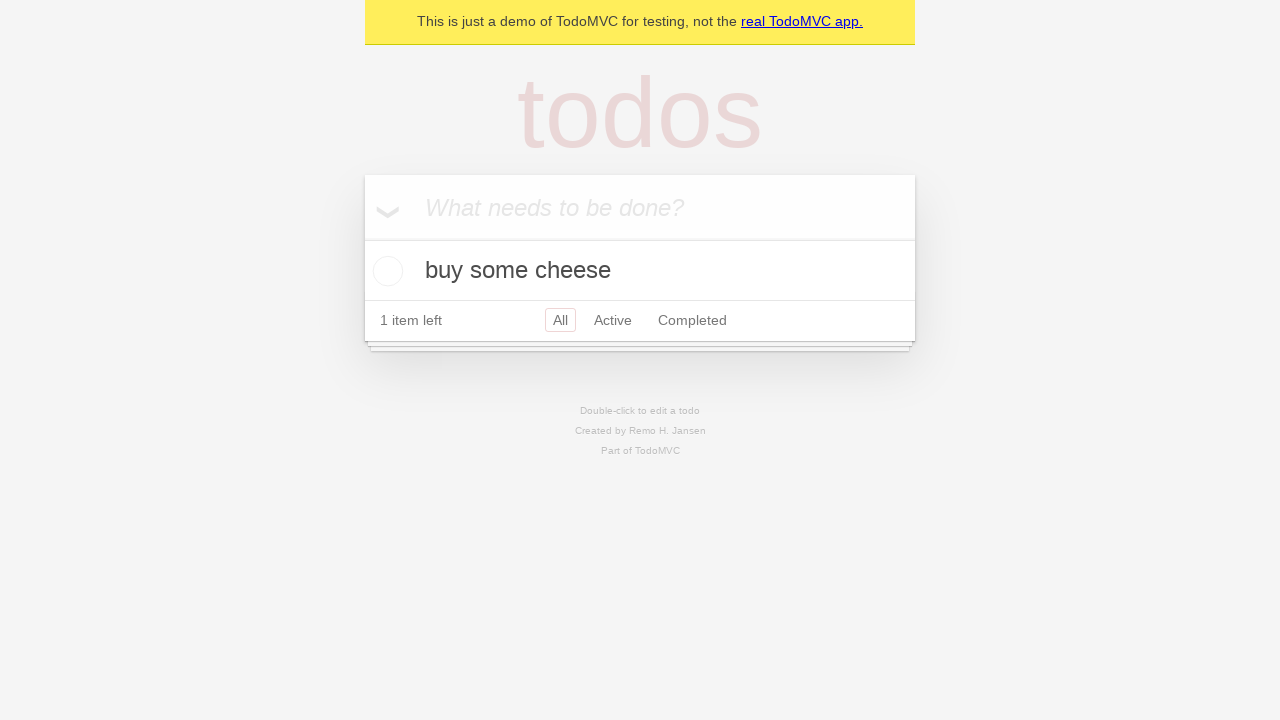

Filled todo input with 'feed the cat' on internal:attr=[placeholder="What needs to be done?"i]
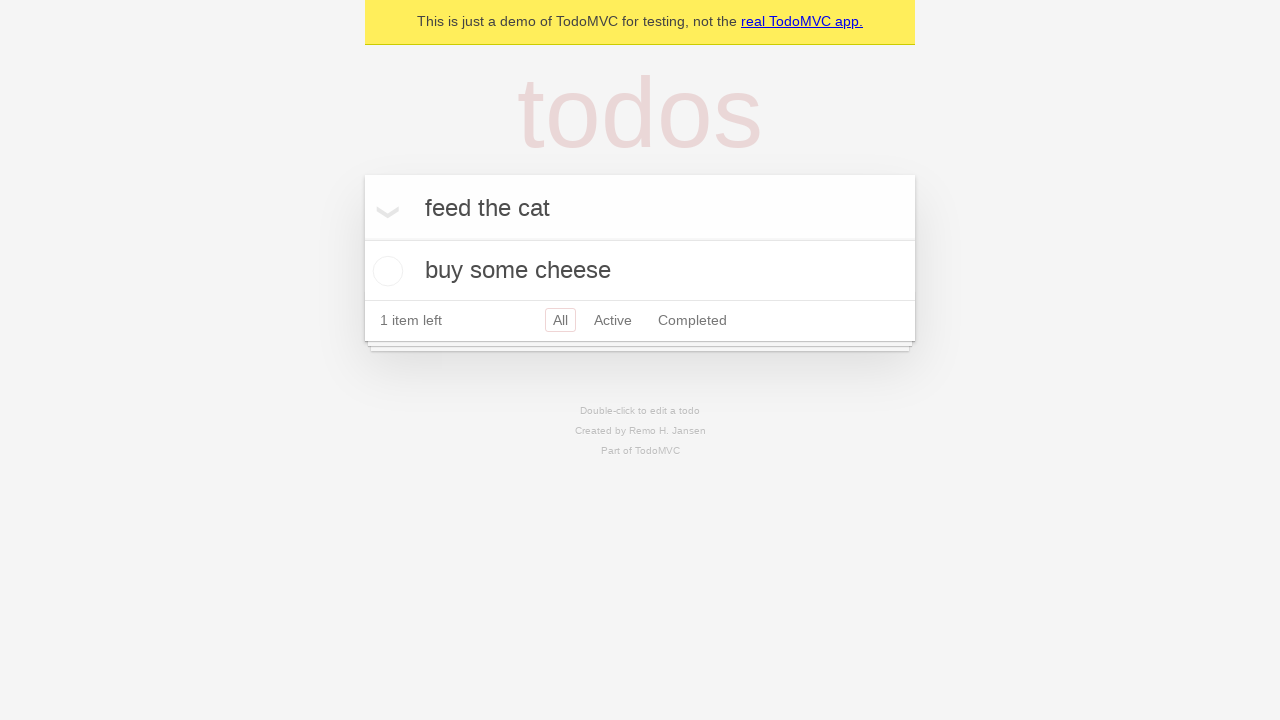

Pressed Enter to create second todo on internal:attr=[placeholder="What needs to be done?"i]
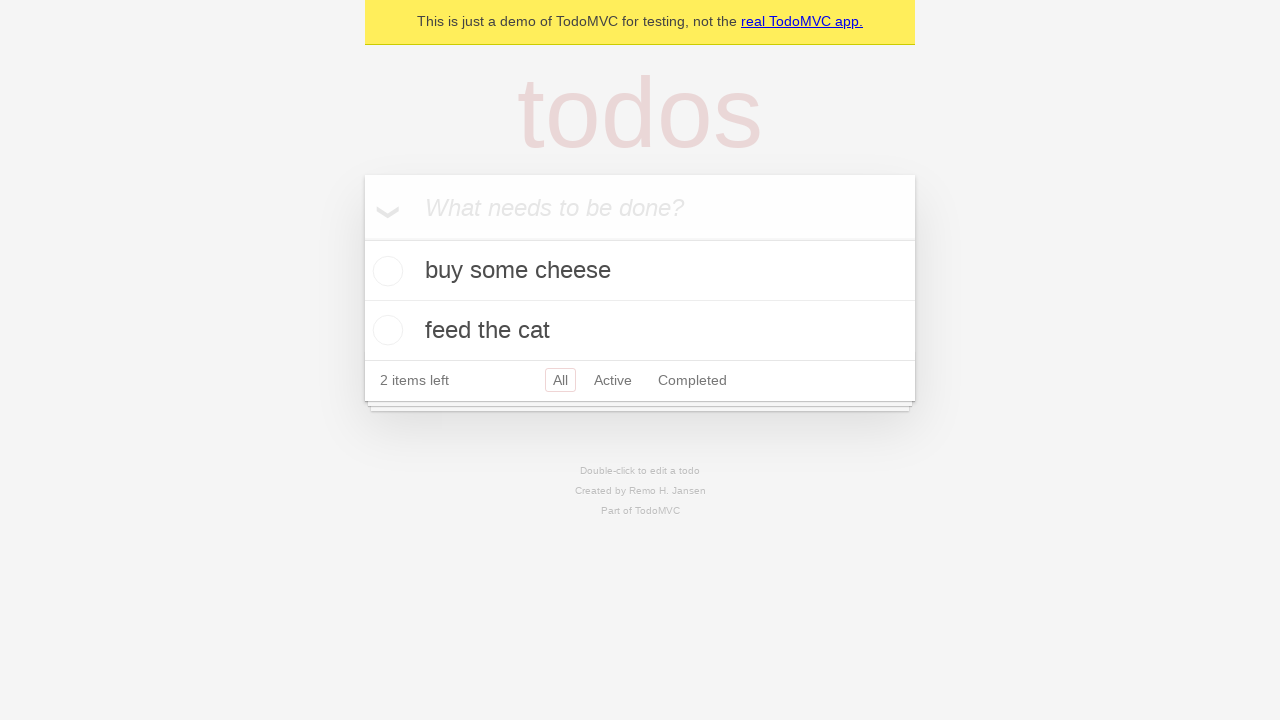

Filled todo input with 'book a doctors appointment' on internal:attr=[placeholder="What needs to be done?"i]
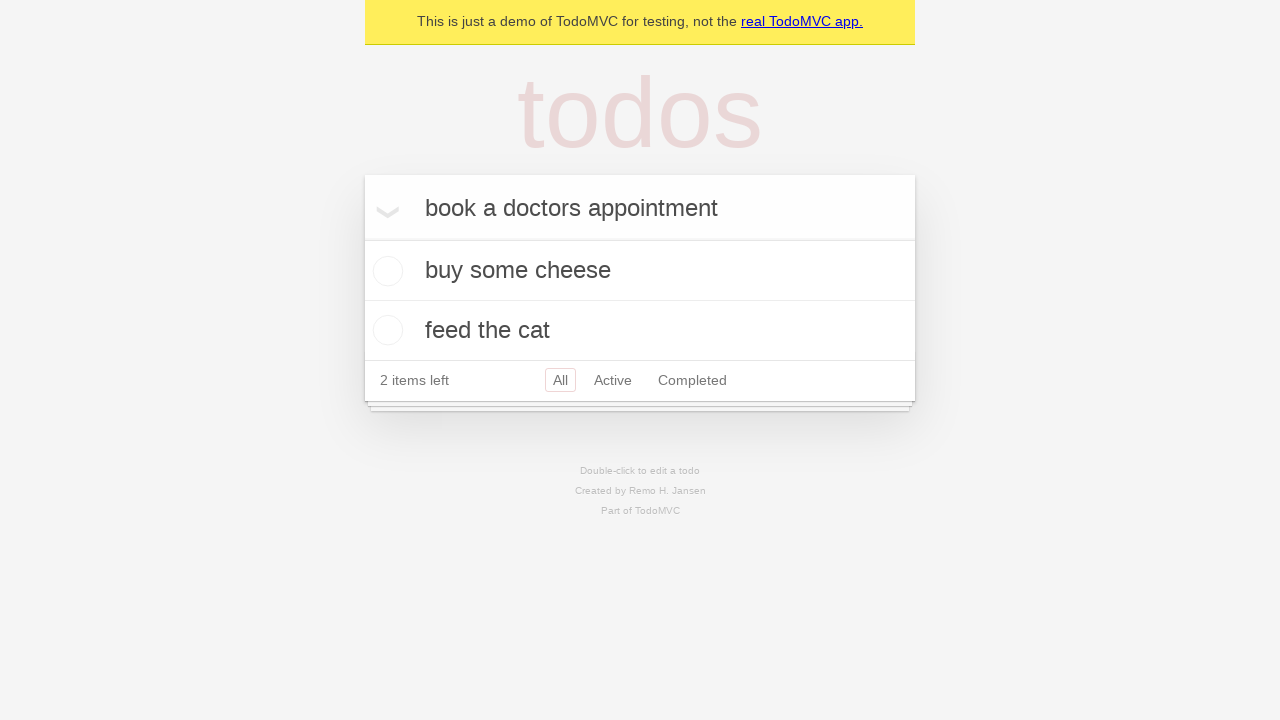

Pressed Enter to create third todo on internal:attr=[placeholder="What needs to be done?"i]
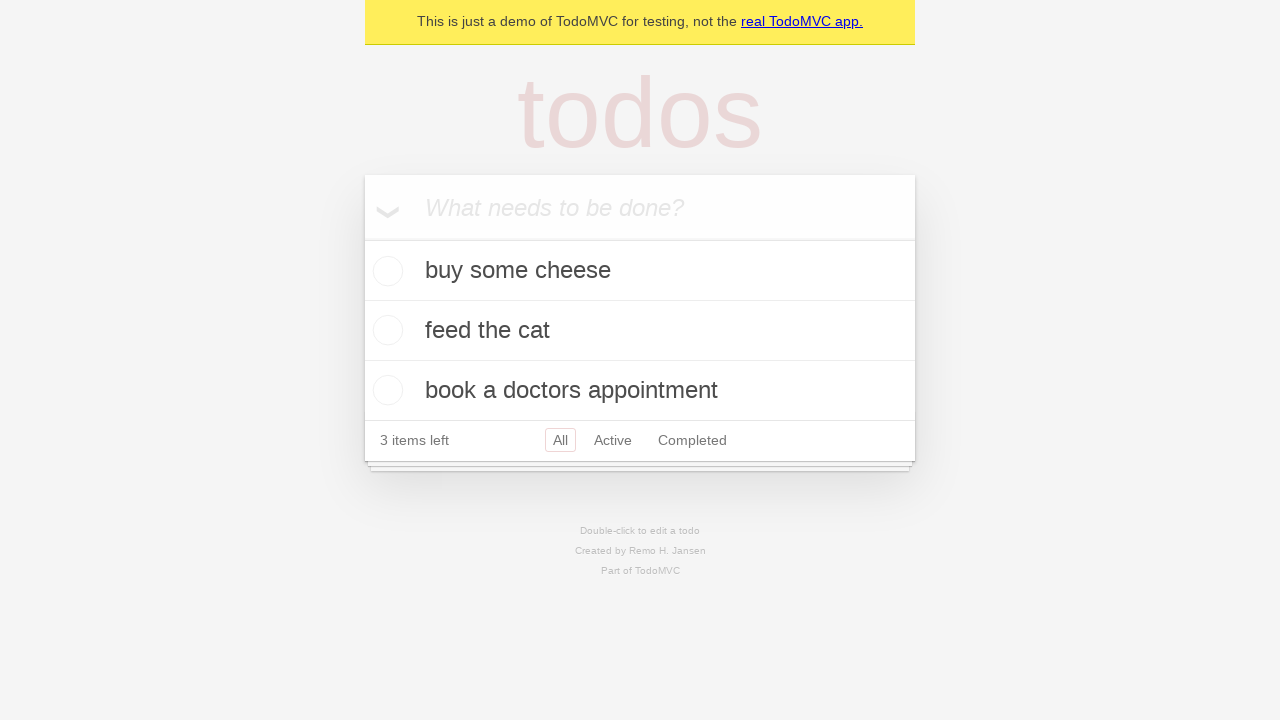

Clicked 'Mark all as complete' toggle checkbox at (362, 238) on internal:label="Mark all as complete"i
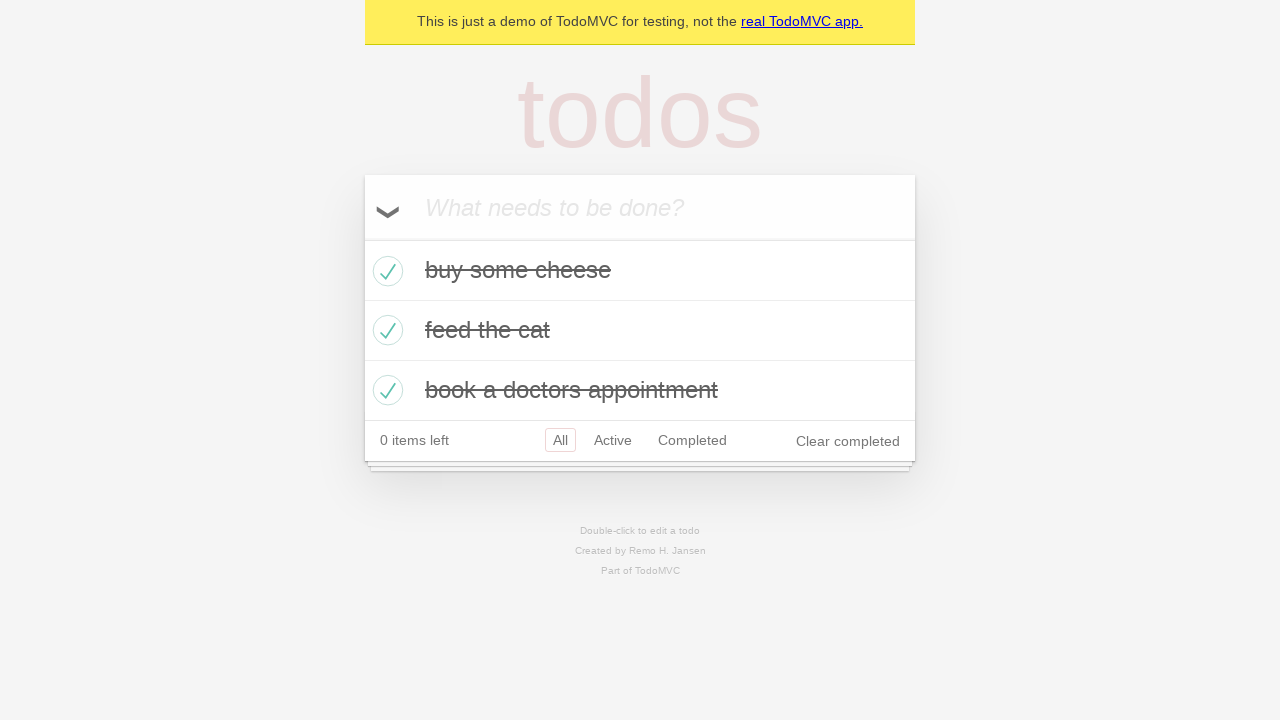

Verified all todos are marked as completed
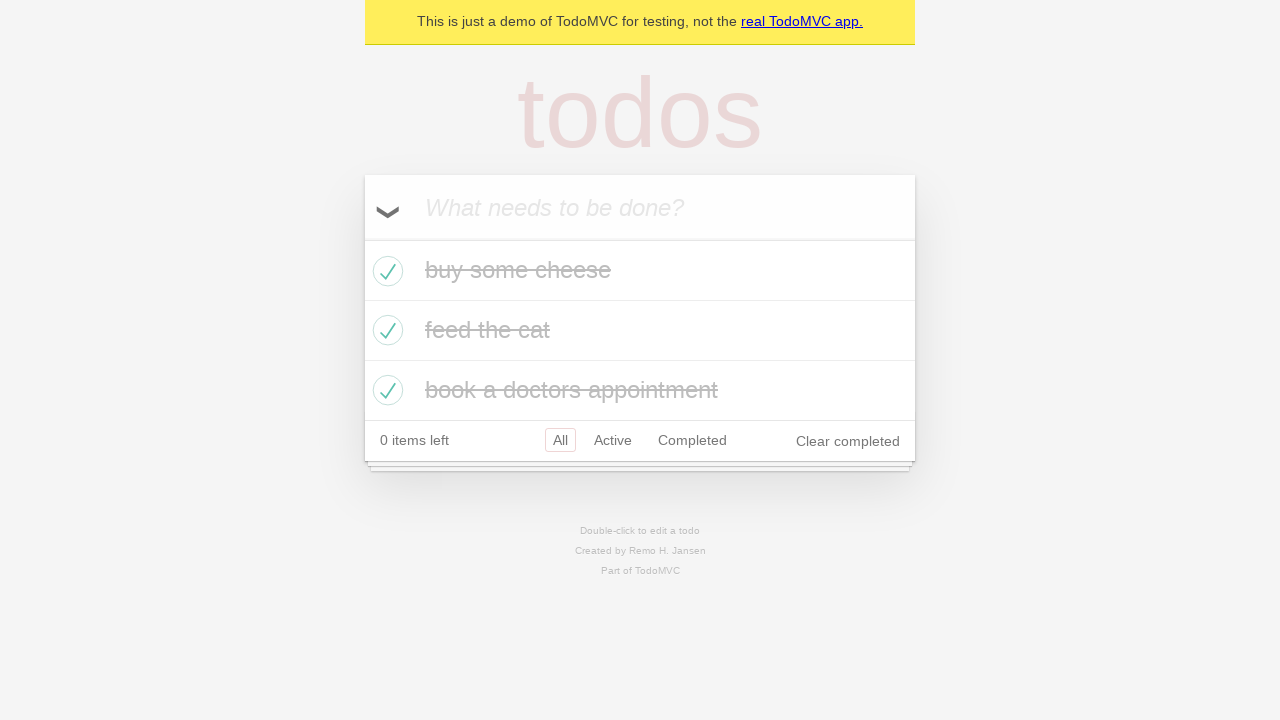

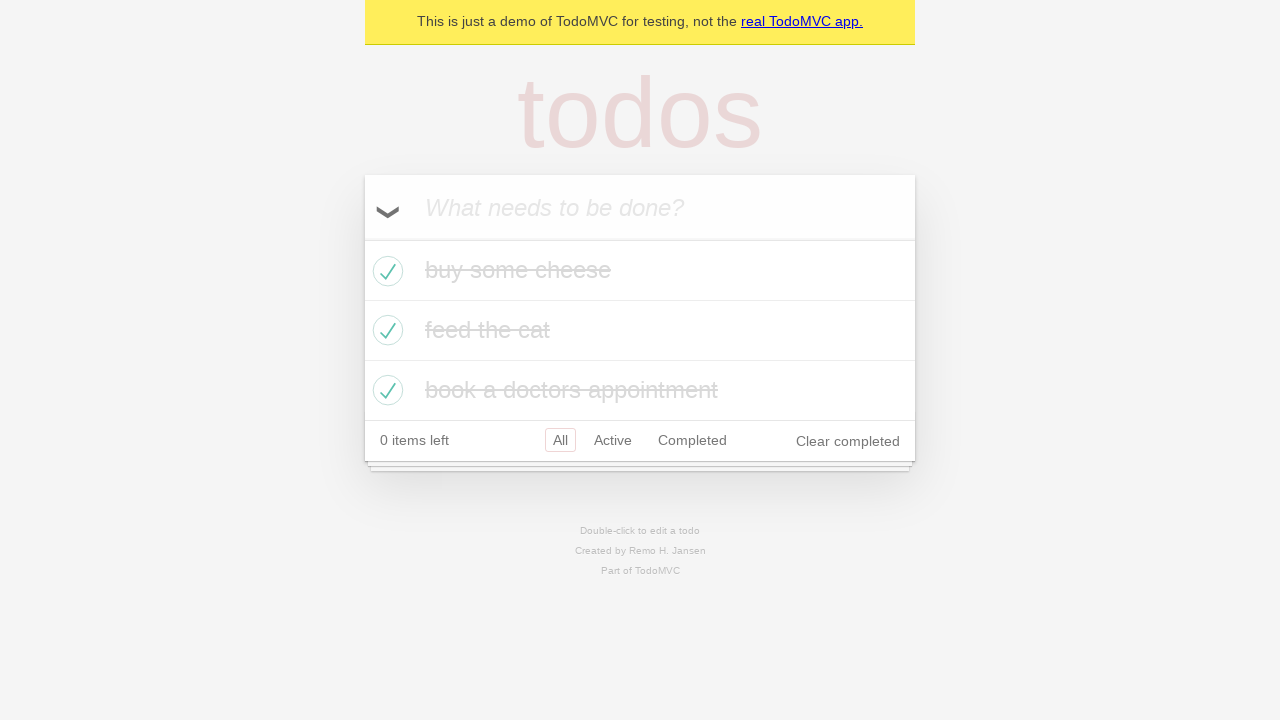